Tests the table filter functionality by searching for "Rice" and verifying that the filtered results match the expected count

Starting URL: https://rahulshettyacademy.com/seleniumPractise/#/offers

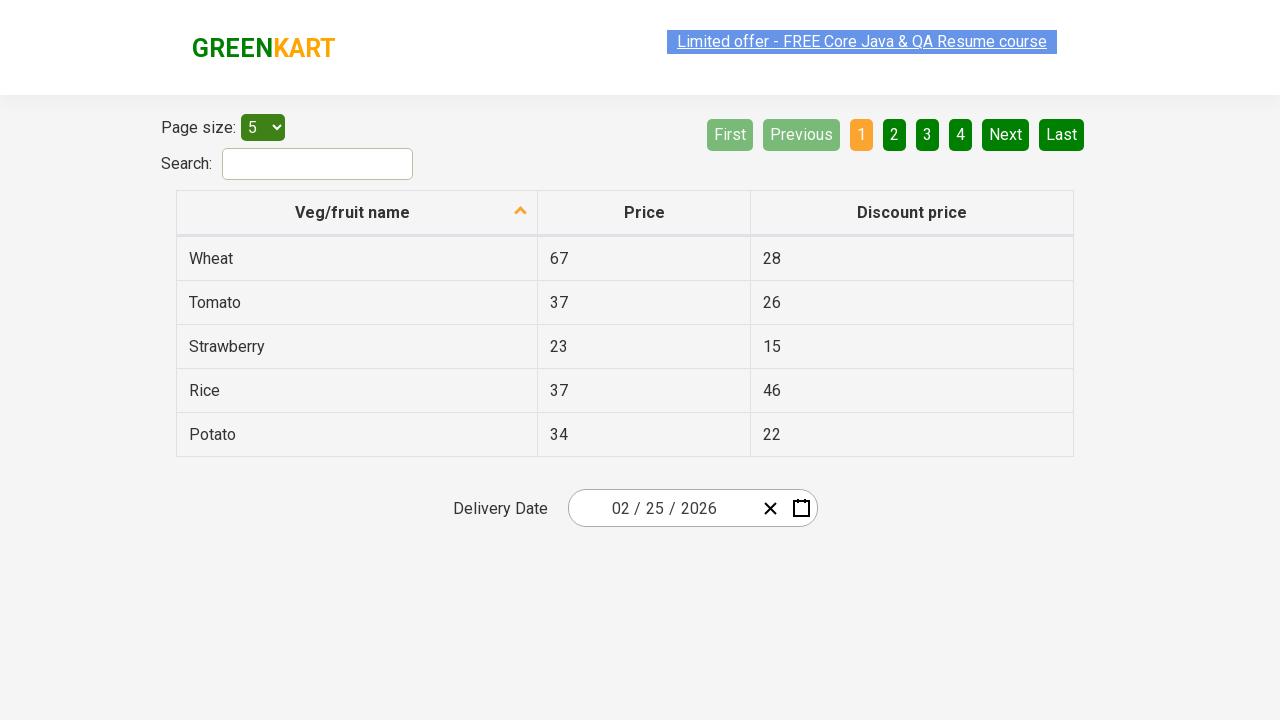

Filled search field with 'Rice' on #search-field
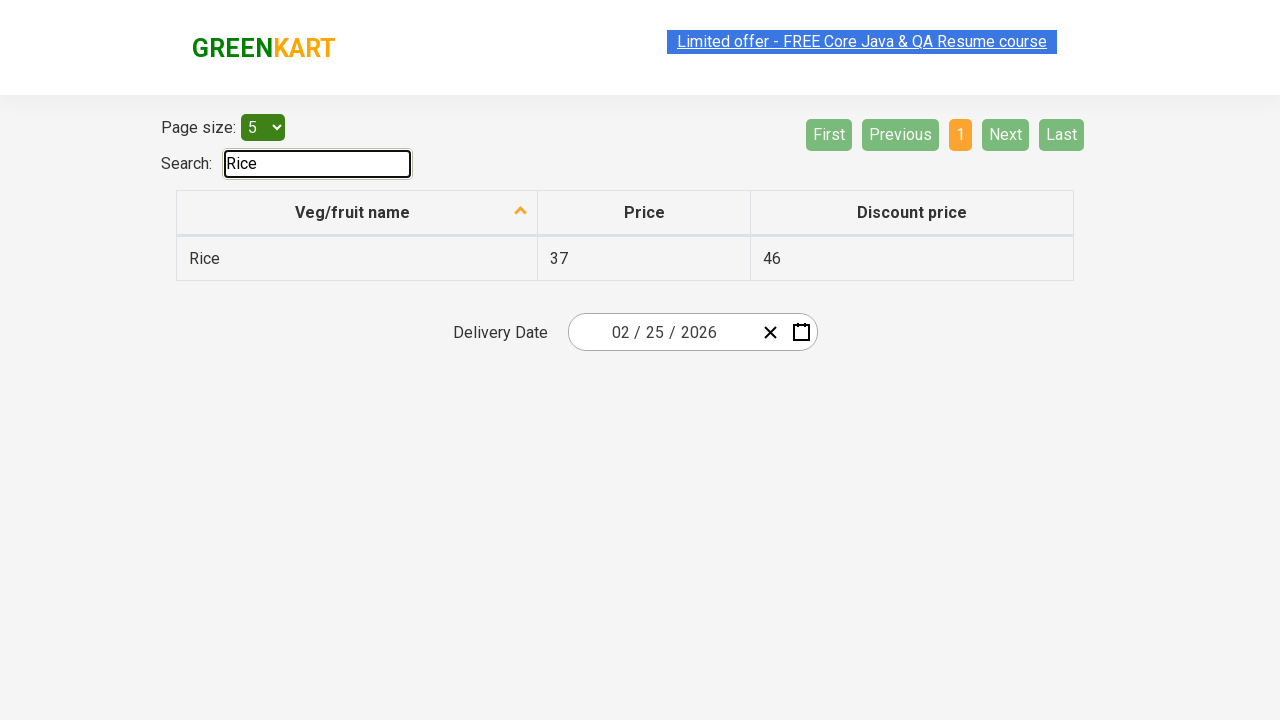

Waited 500ms for table filtering to complete
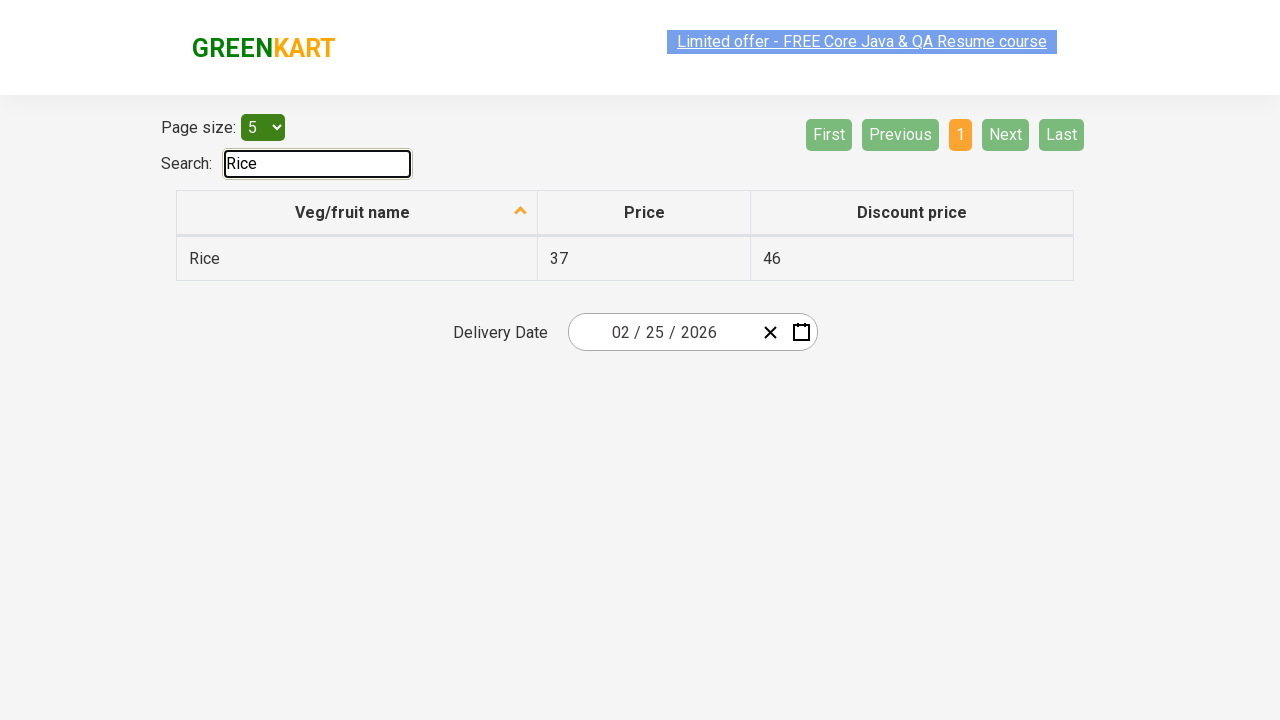

Retrieved all filtered table items from first column
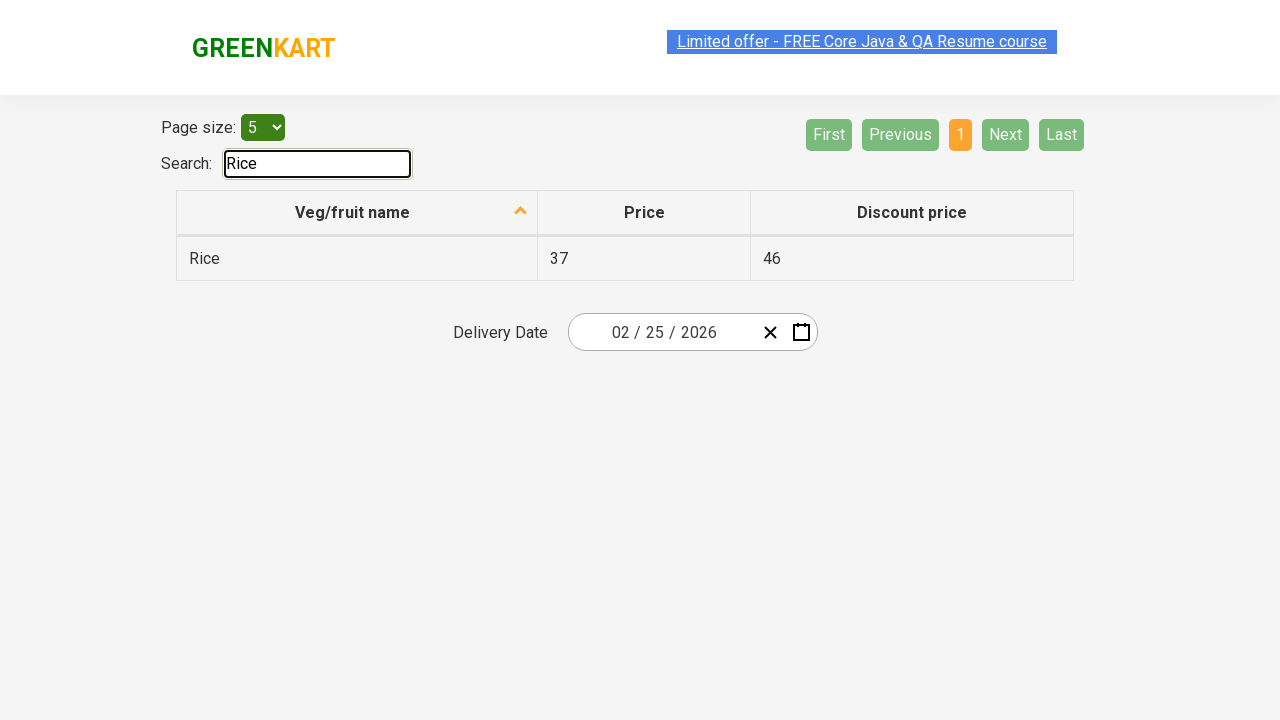

Verified filtered item 'Rice' contains 'Rice'
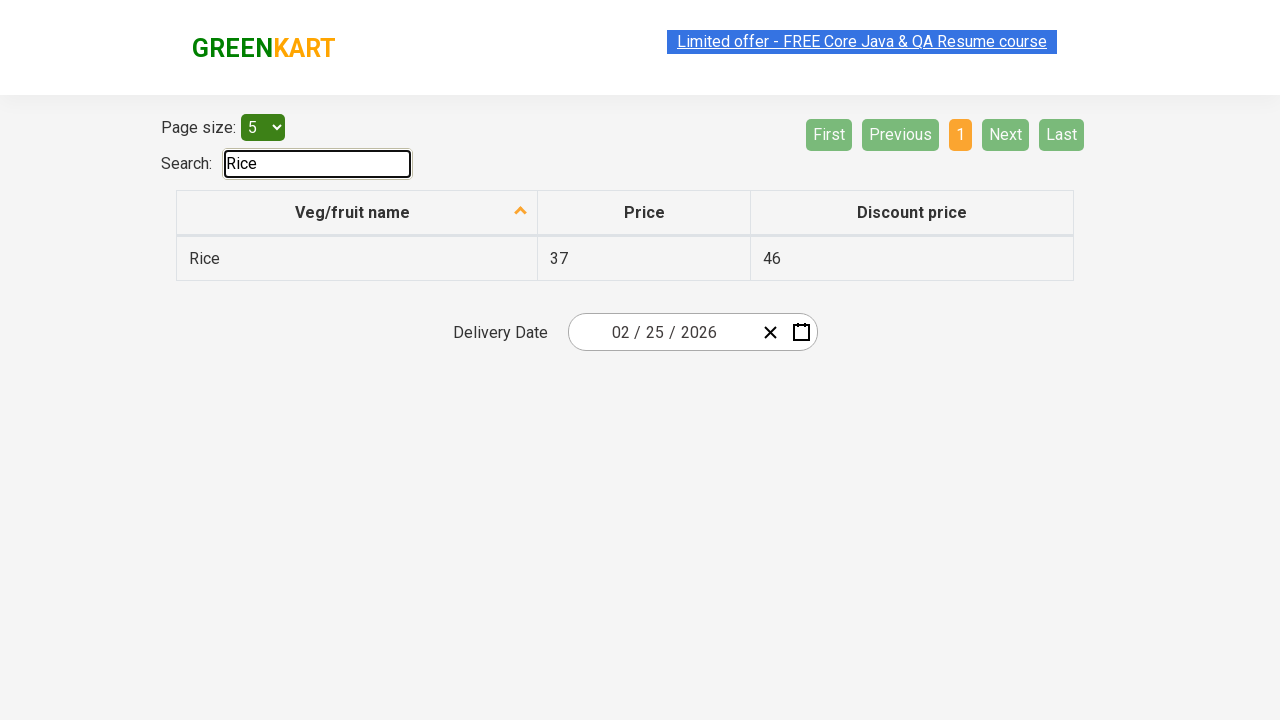

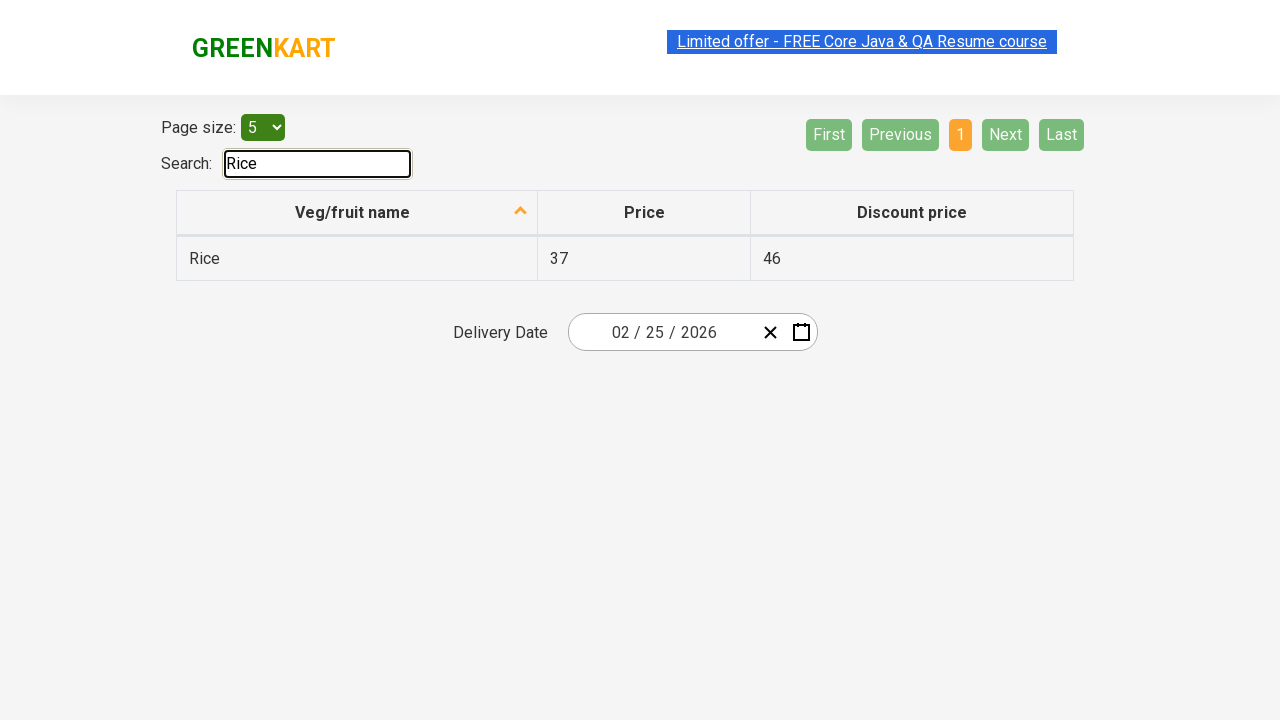